Tests browser navigation methods by visiting Flipkart, then navigating to FNP, and using back/forward browser navigation controls

Starting URL: https://www.flipkart.com/

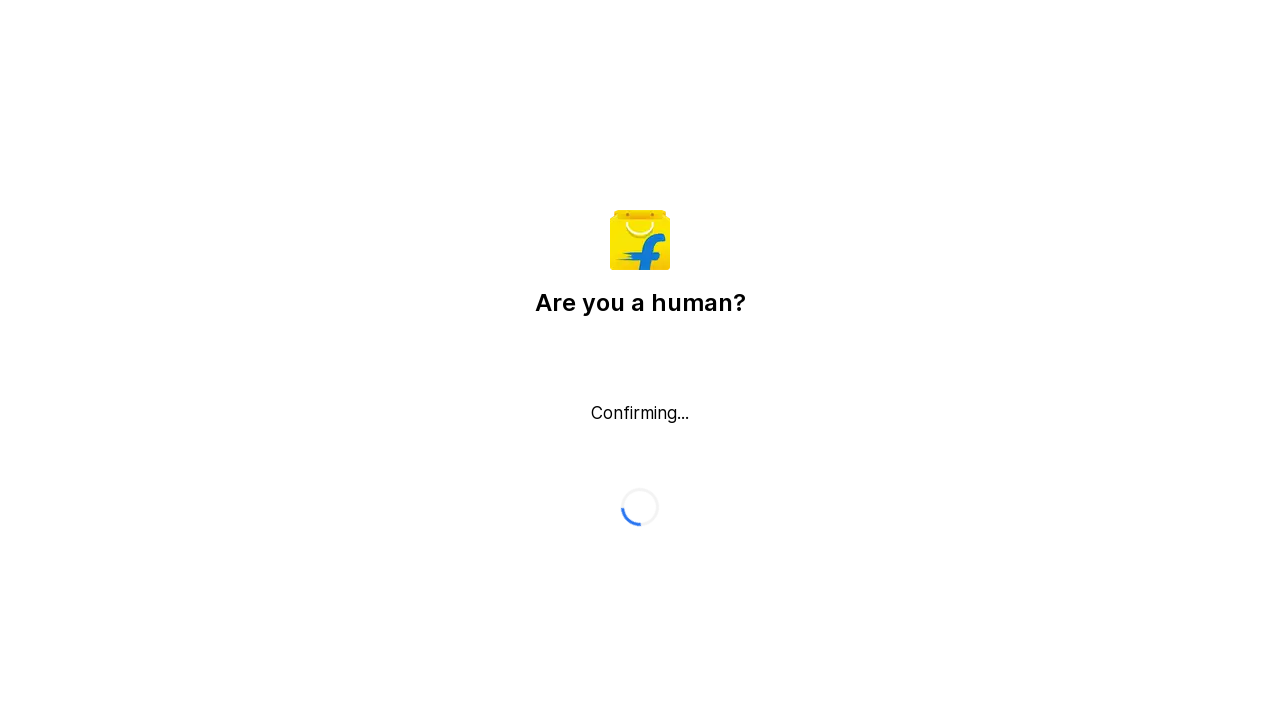

Retrieved Flipkart page title
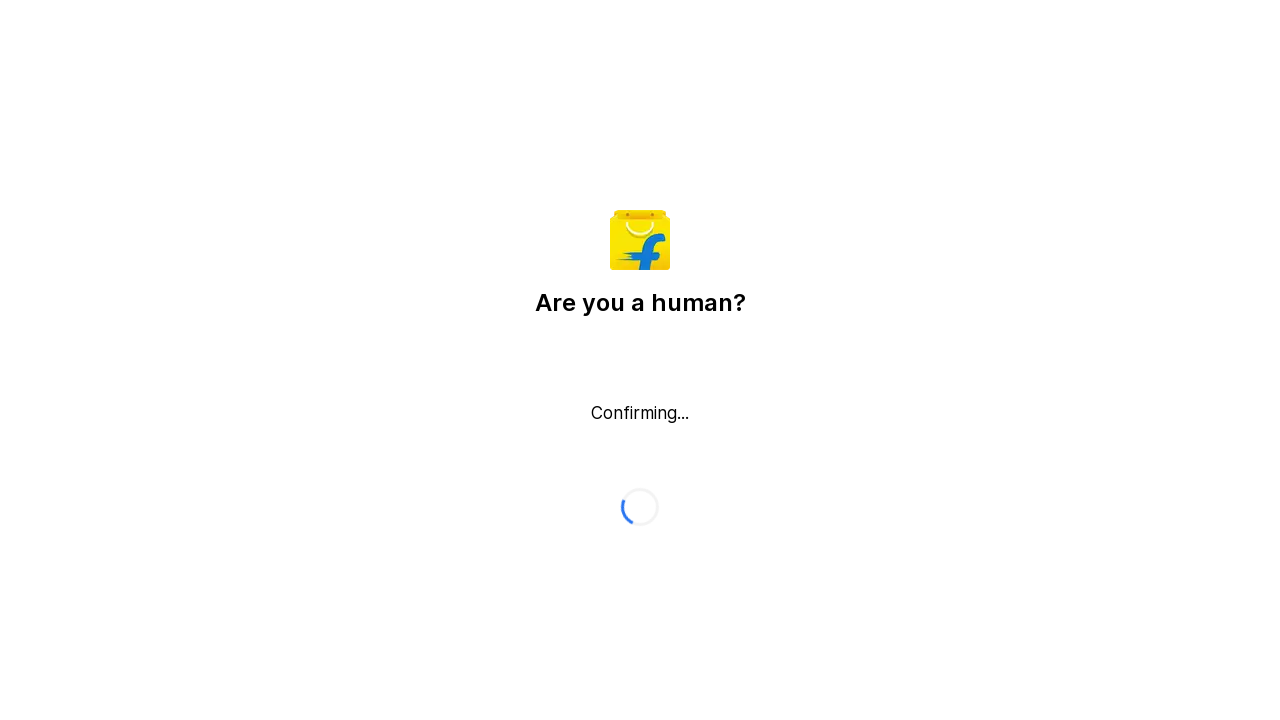

Navigated to FNP website
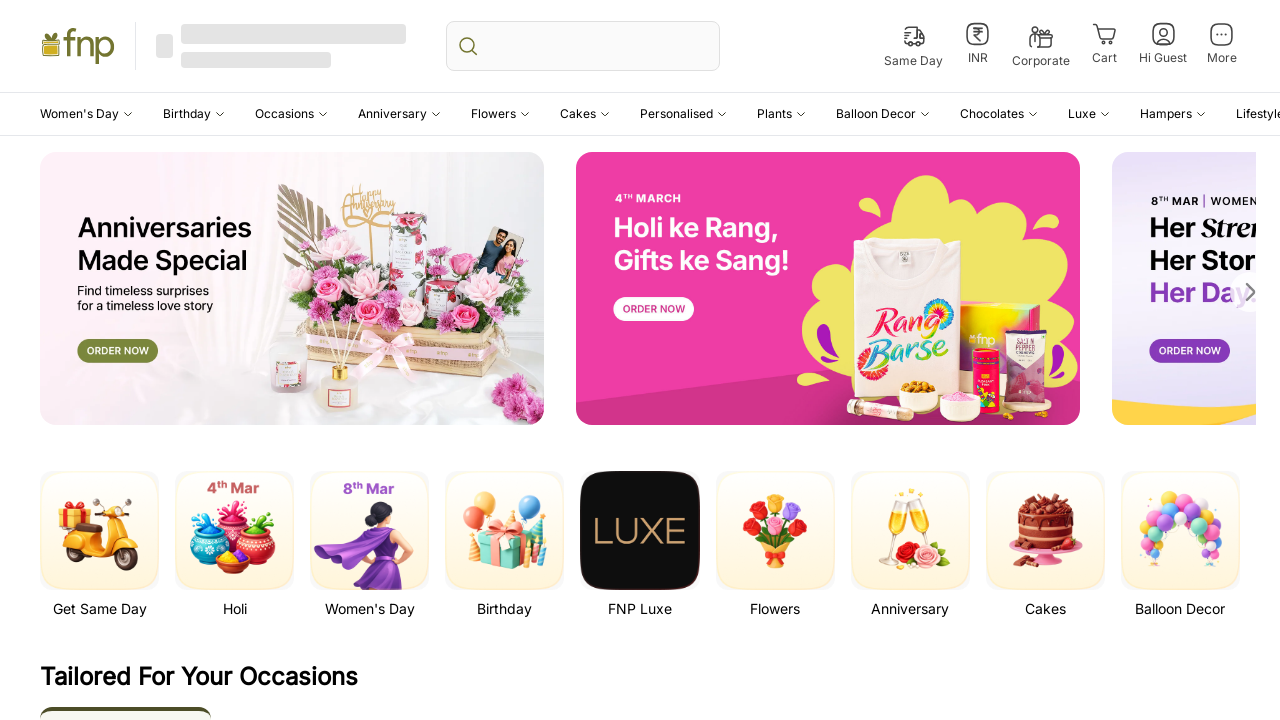

Retrieved FNP page title
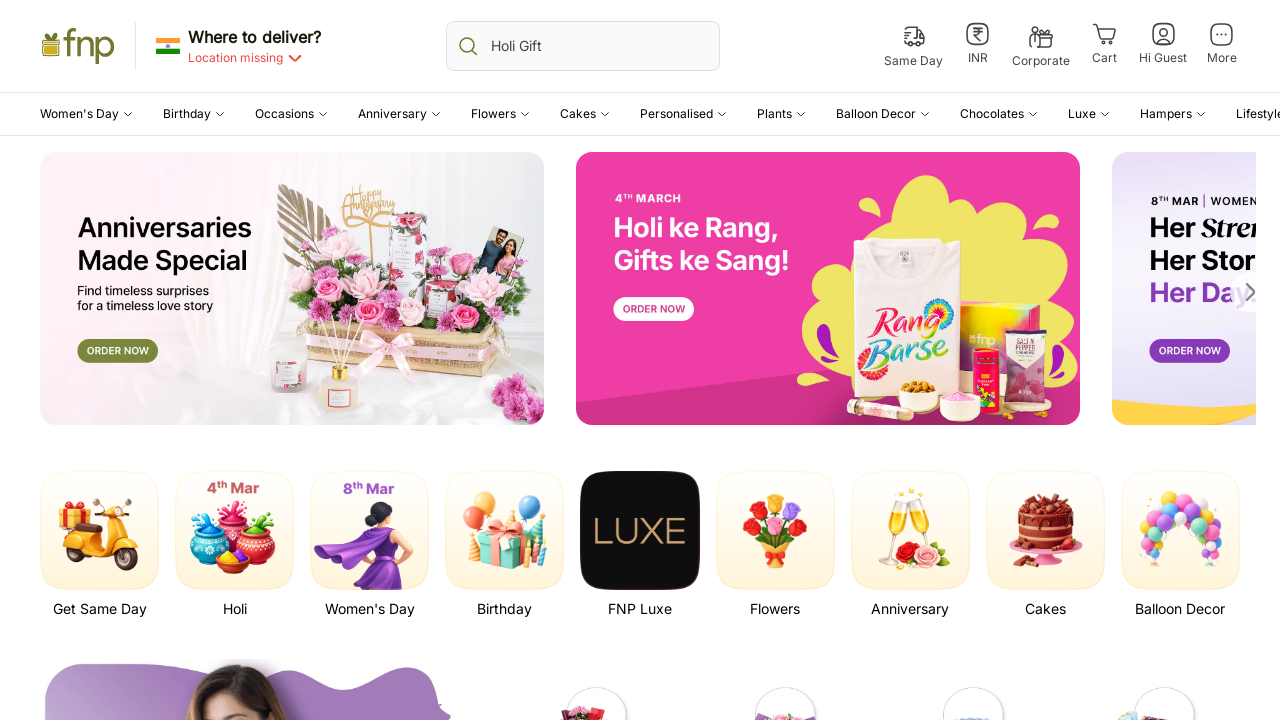

Navigated back to Flipkart using browser back button
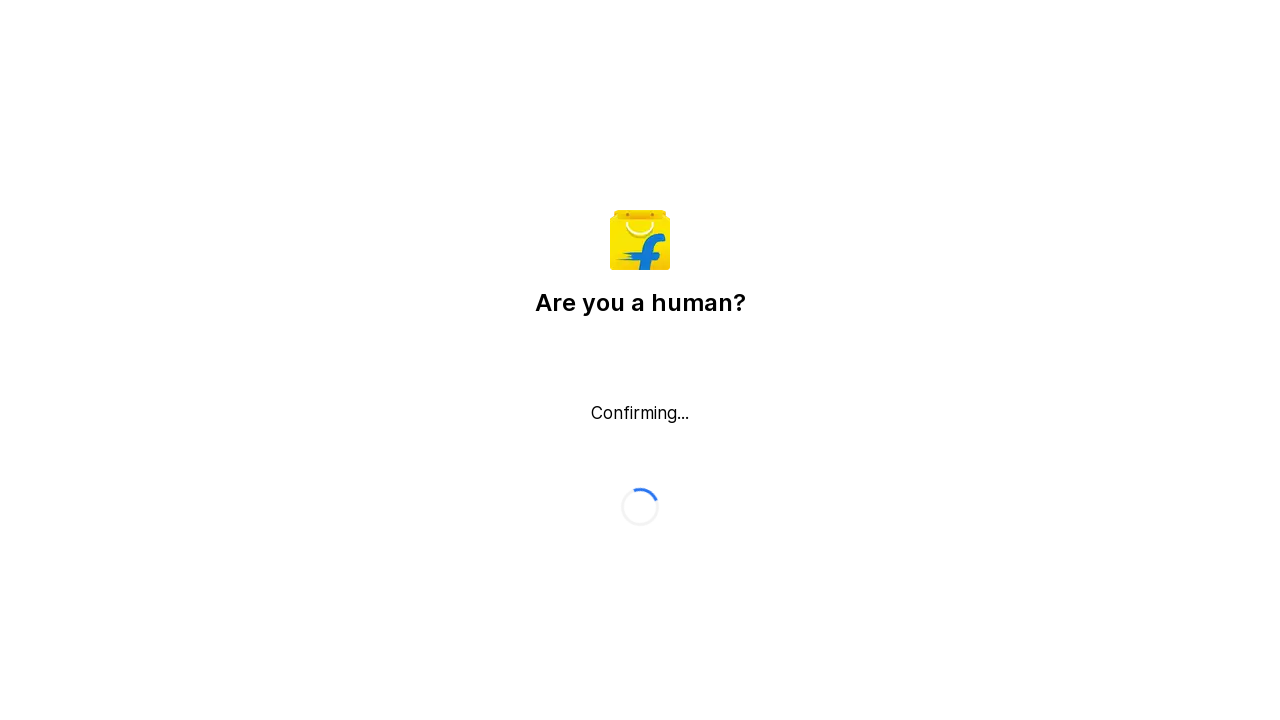

Retrieved page title after back navigation
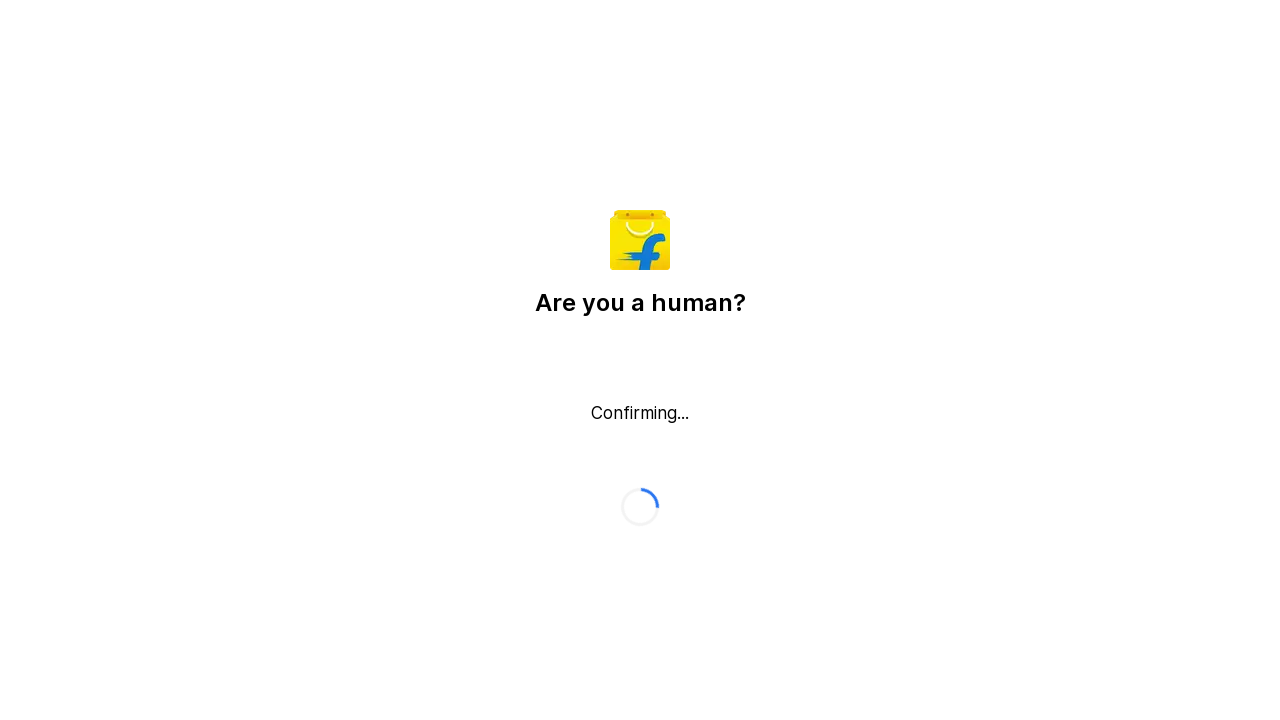

Navigated forward to FNP using browser forward button
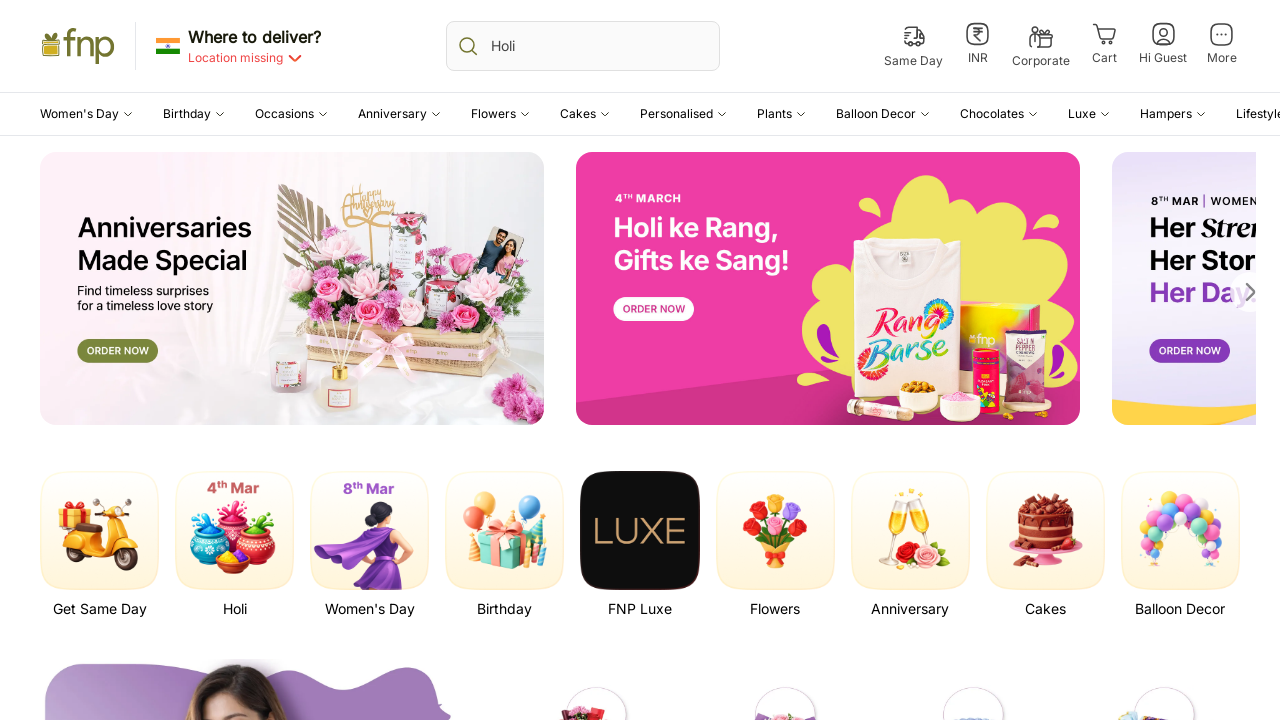

Retrieved page title after forward navigation
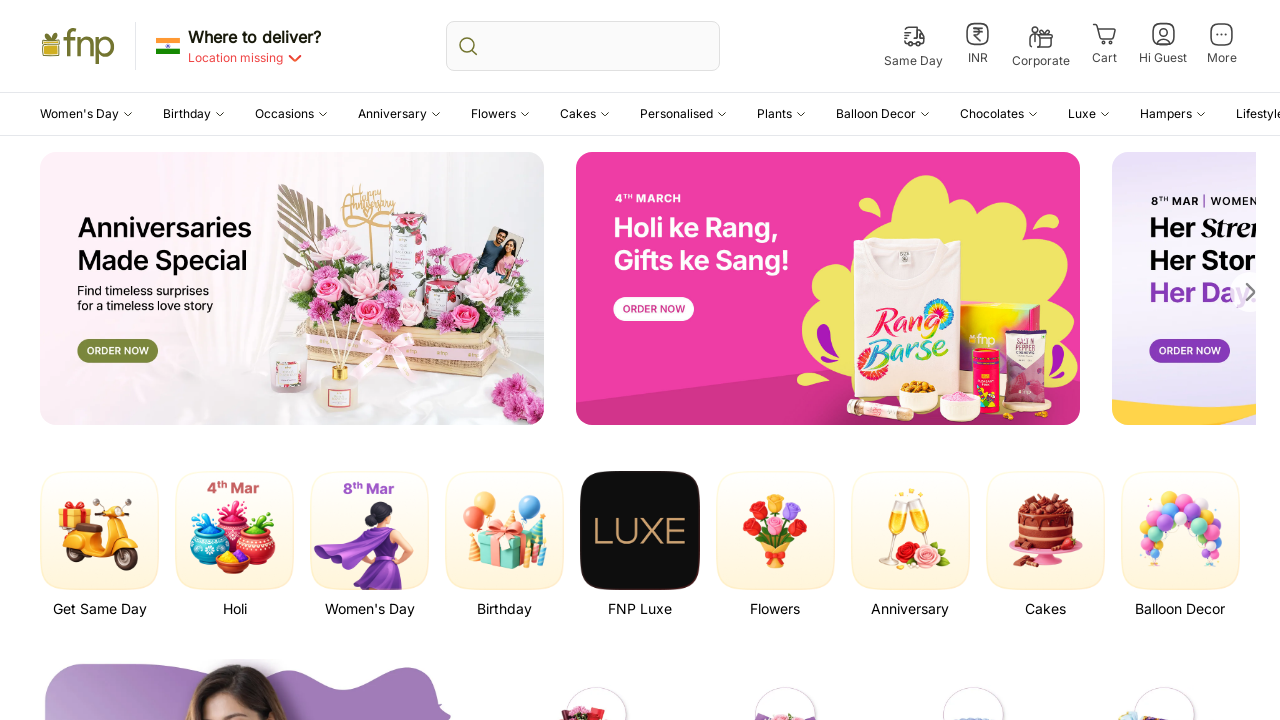

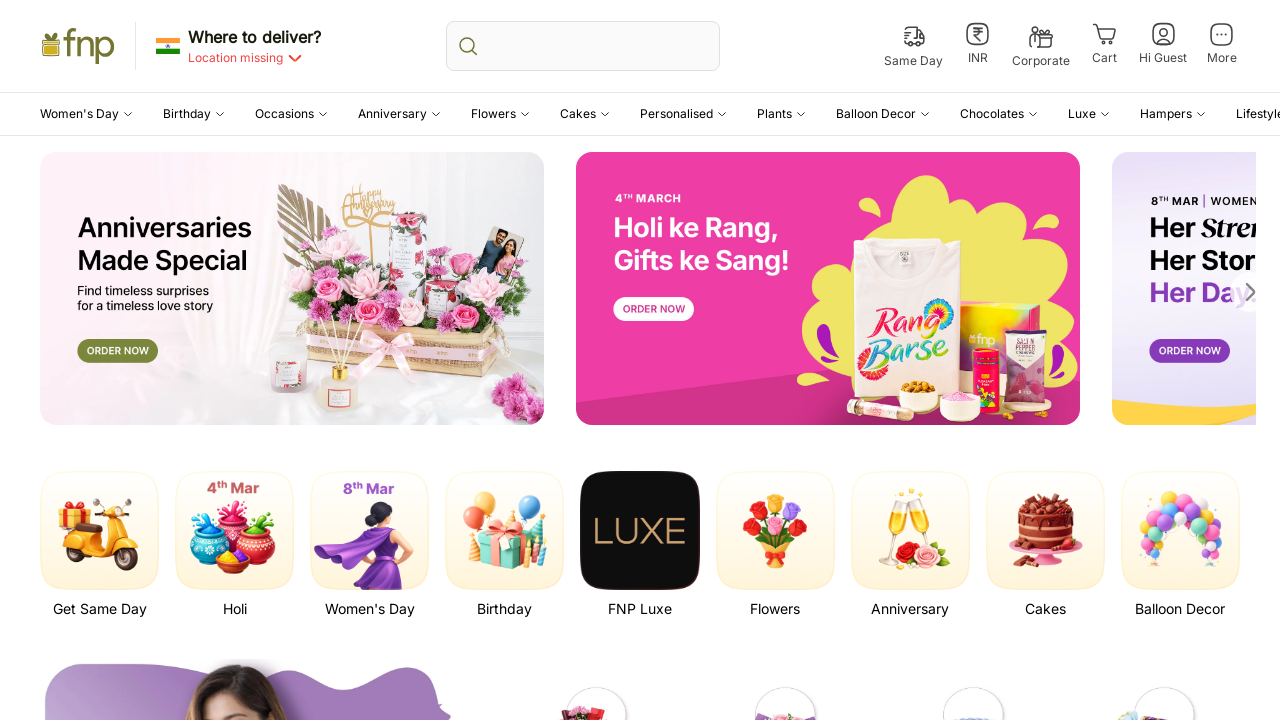